Tests navigation to the Campus section on the Escuela Colombiana de Ingeniería website

Starting URL: https://www.escuelaing.edu.co/es/

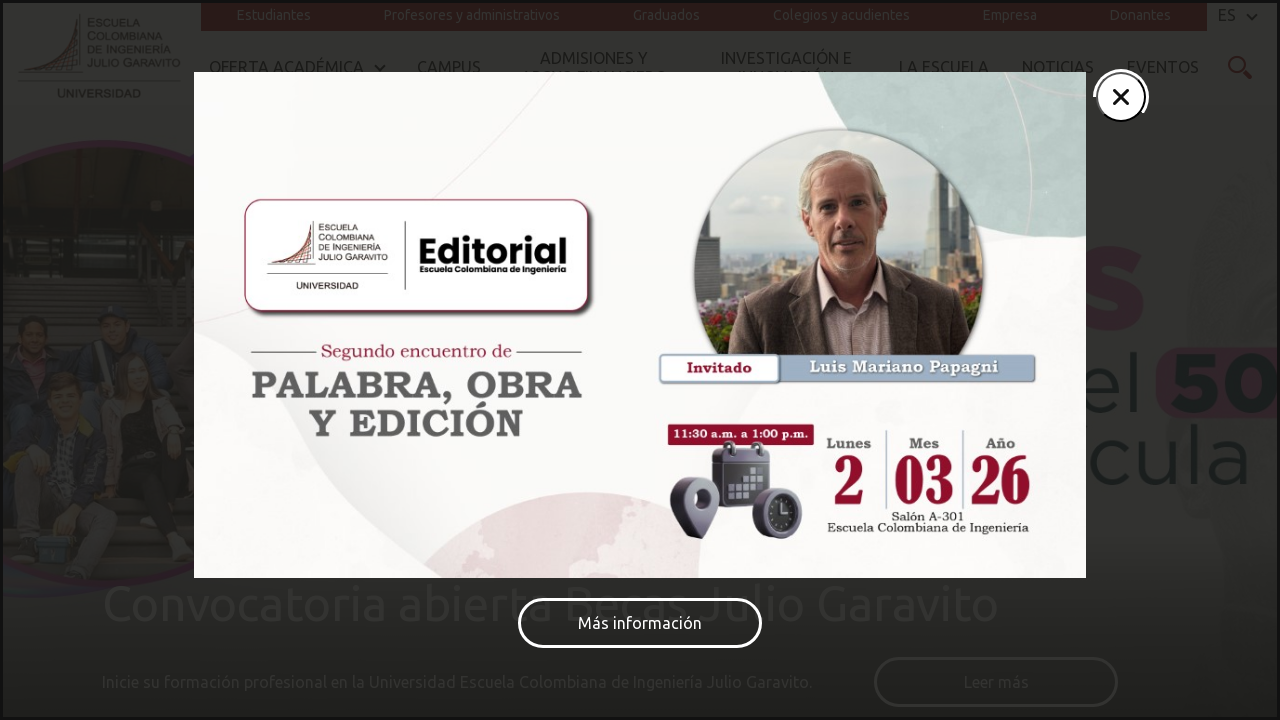

Clicked on Campus navigation link in header at (449, 68) on xpath=//html/body/header/div/div/div[2]/nav[2]/ul/li[2]/a/span
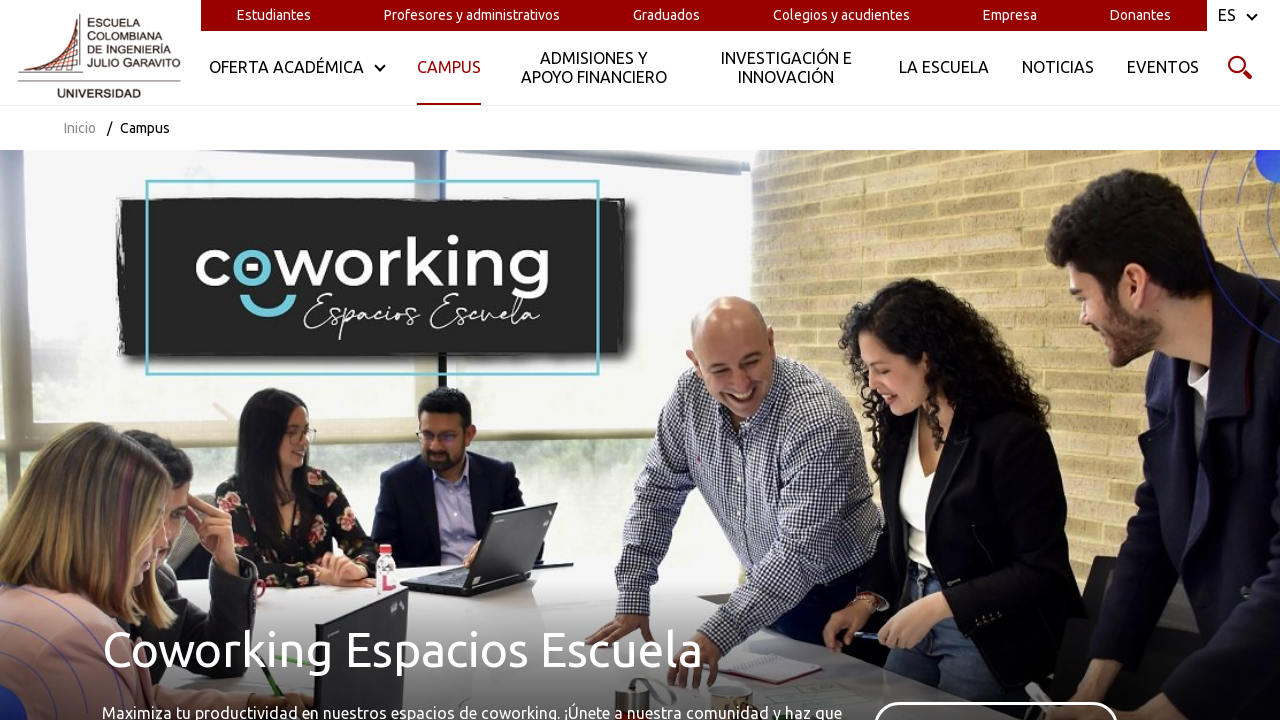

Campus navigation element became visible
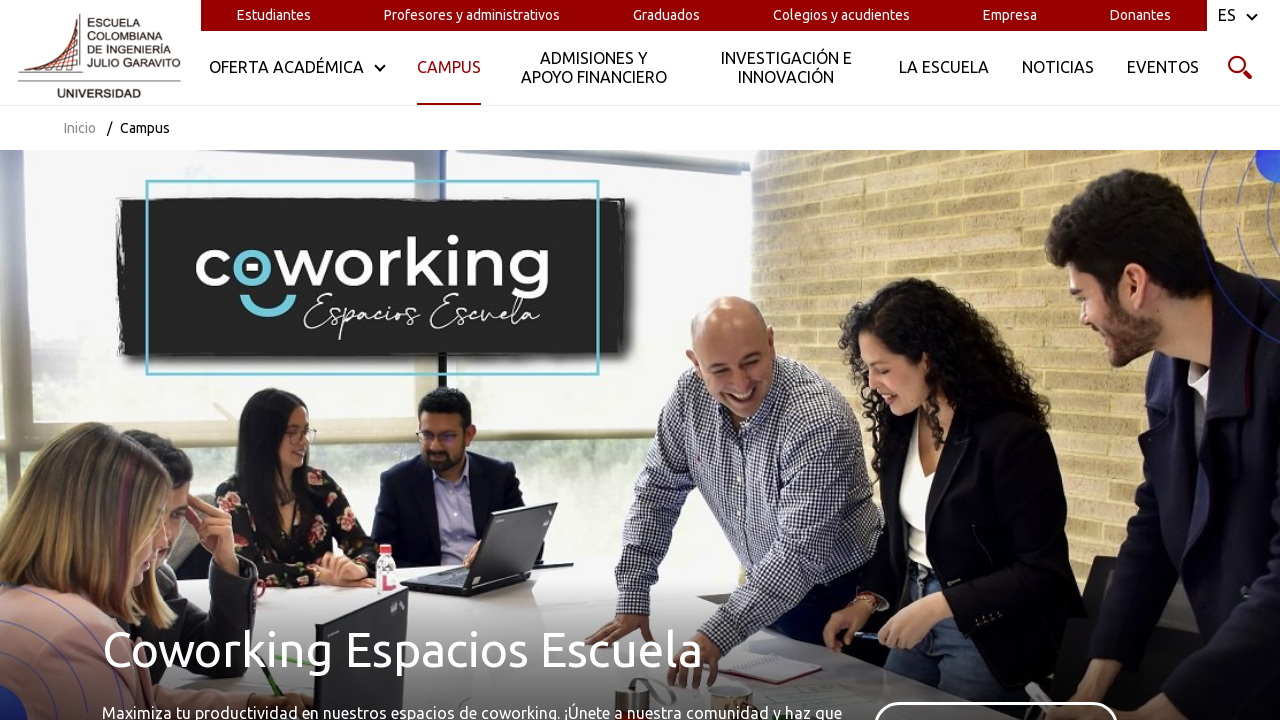

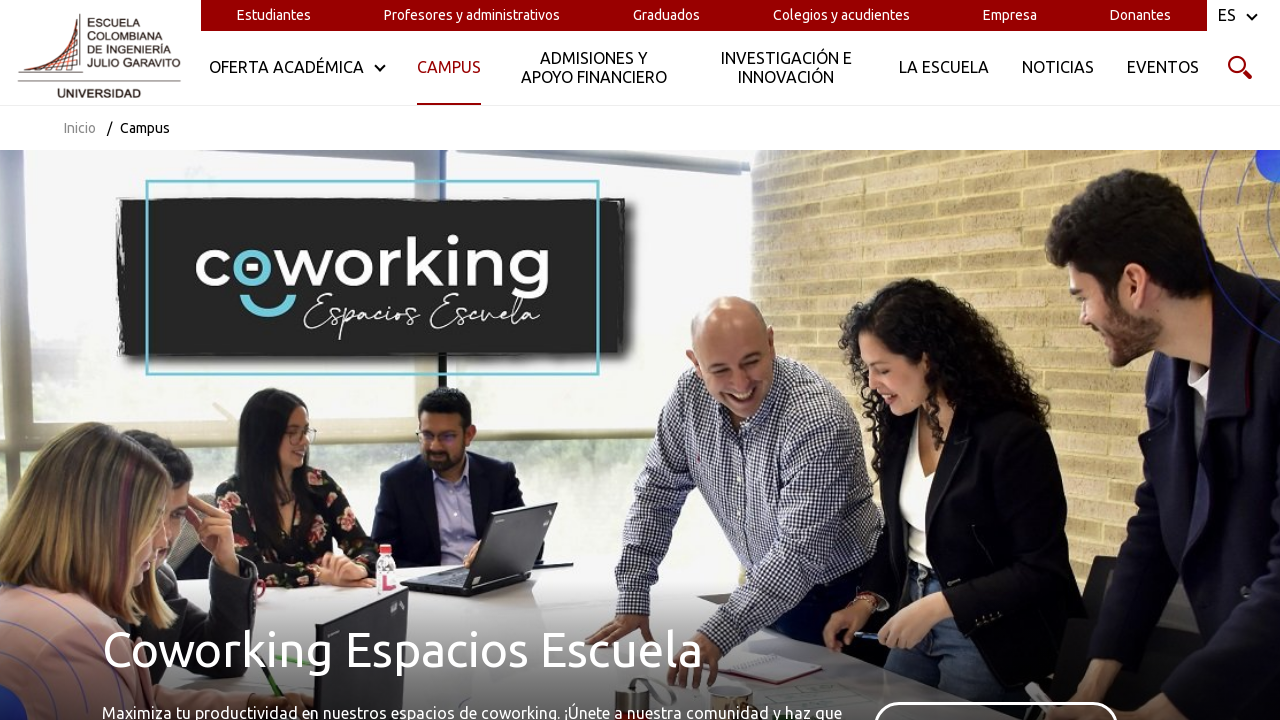